Test Floating Menu by scrolling to bottom and clicking the home button

Starting URL: http://the-internet.herokuapp.com/

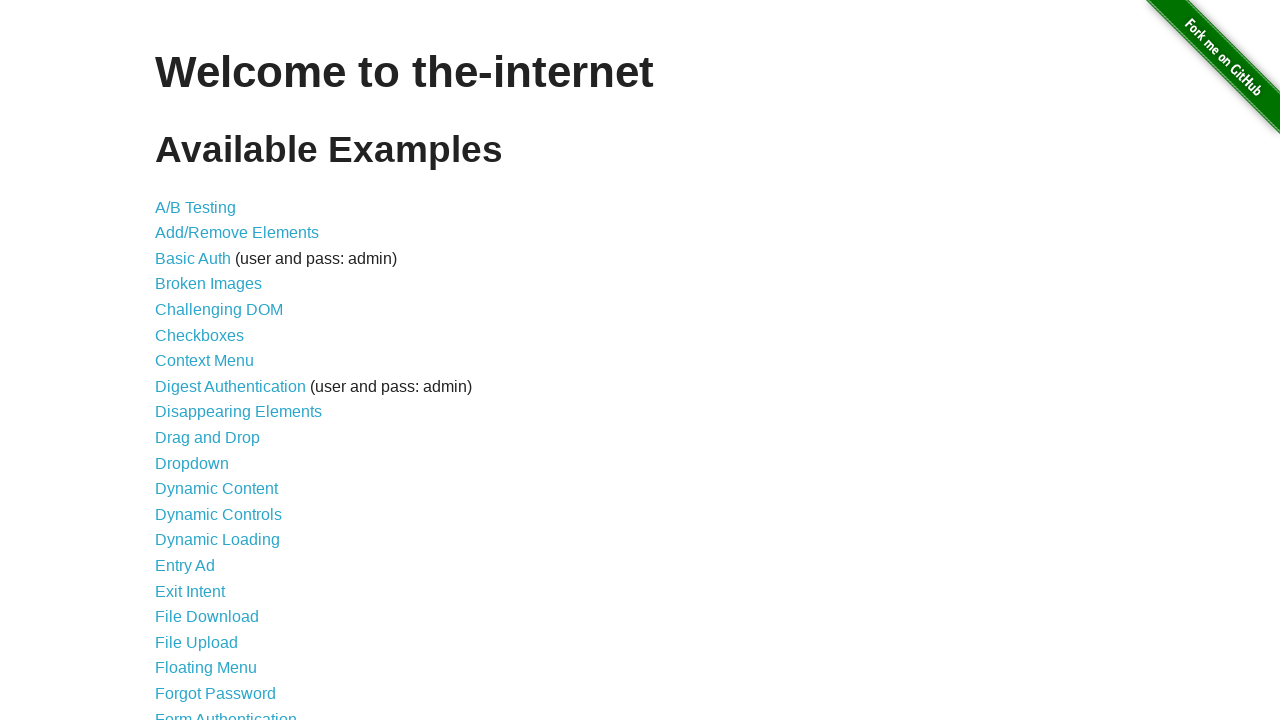

Clicked Floating Menu link at (206, 668) on xpath=//a[contains(text(),'Floating Menu')]
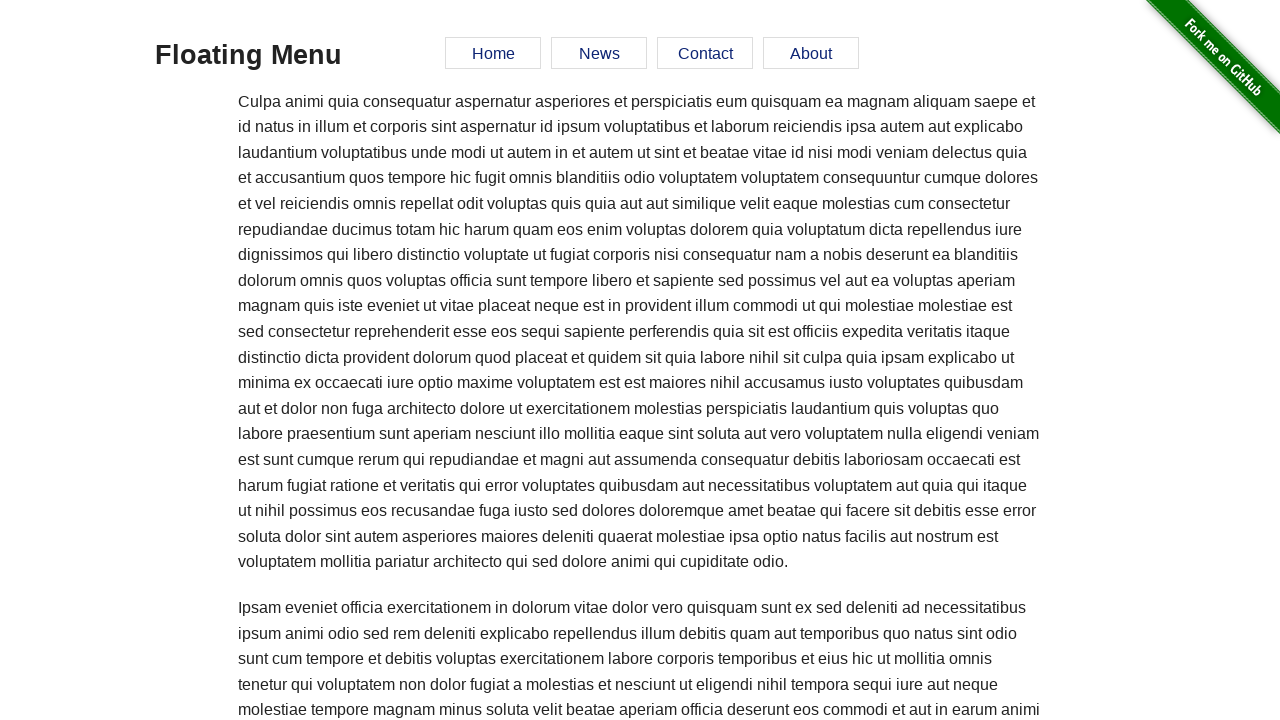

Scrolled to bottom of page
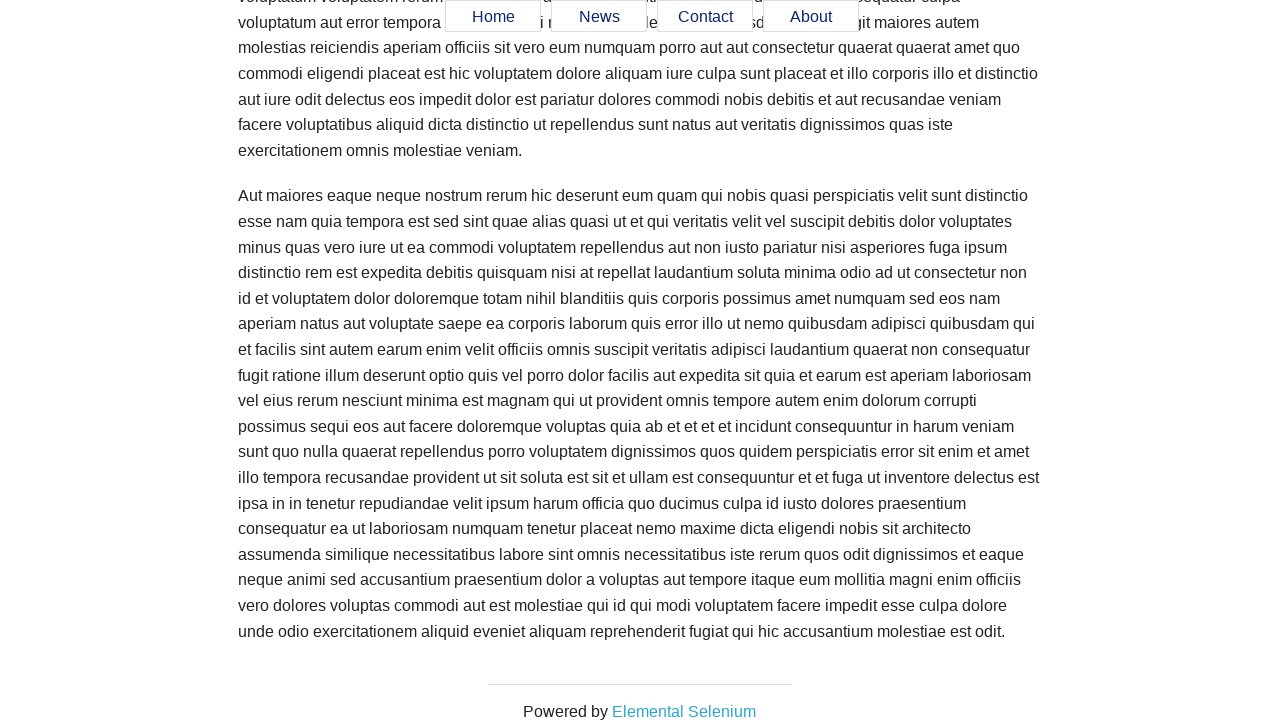

Clicked Home button in floating menu at (493, 17) on xpath=//a[contains(text(),'Home')]
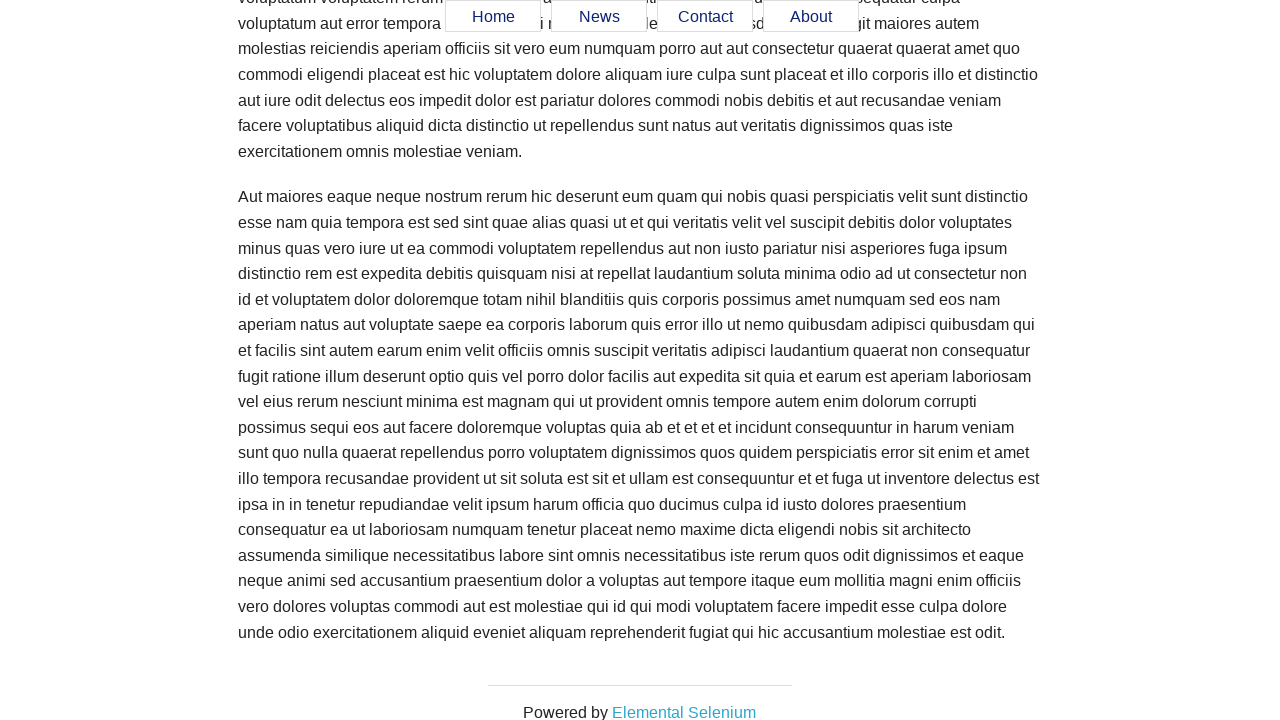

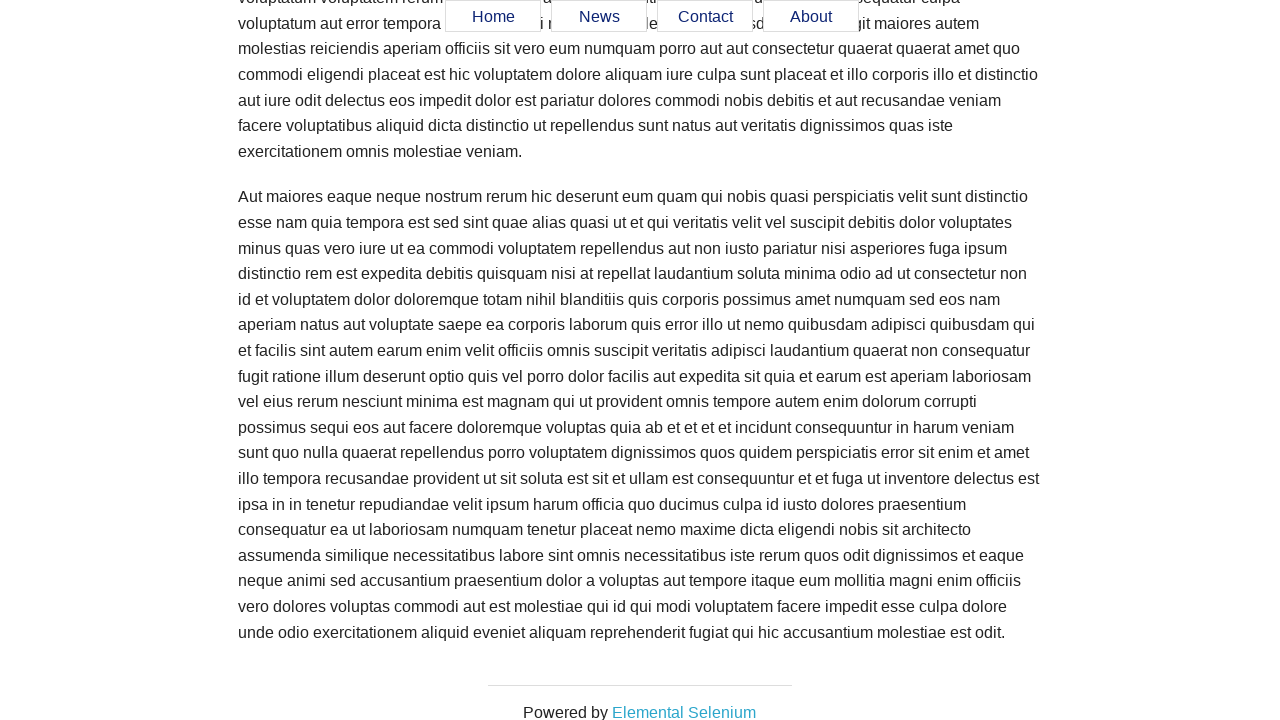